Tests dropdown selection functionality by selecting options using different methods (duplicate of first test)

Starting URL: https://demoapps.qspiders.com/ui/dropdown?sublist=0

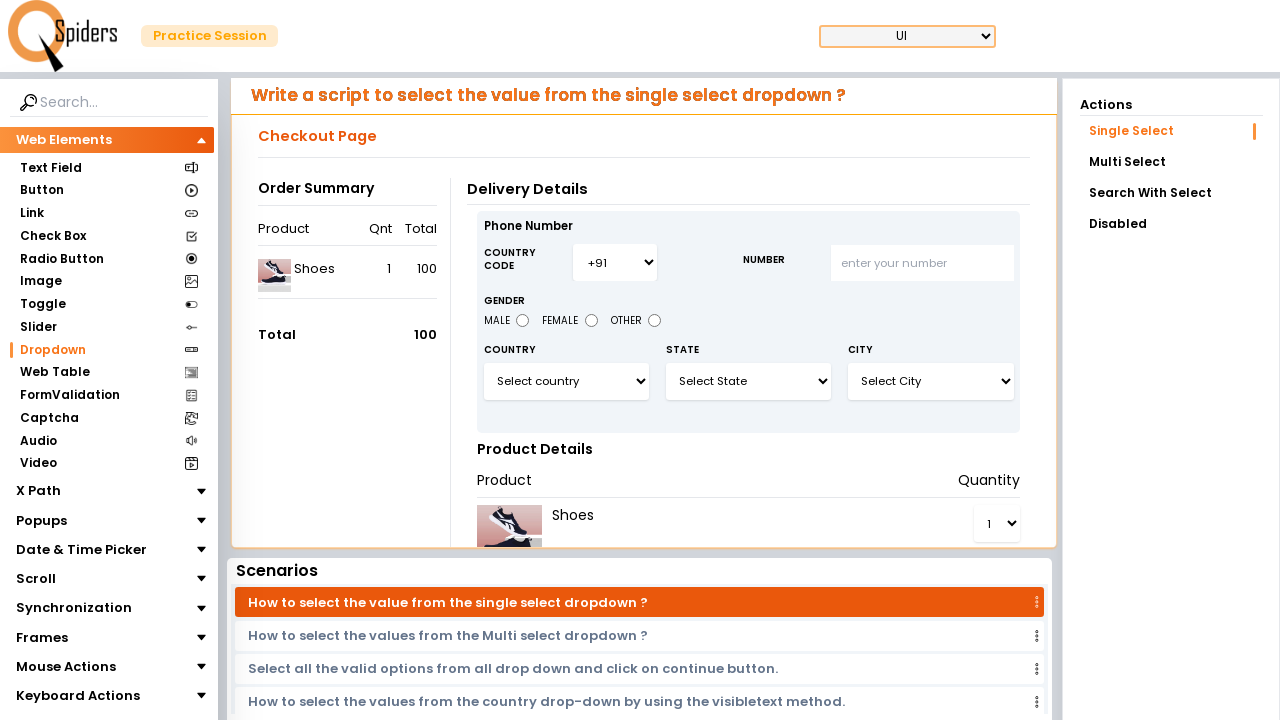

Selected dropdown option by index (second option) on #select3
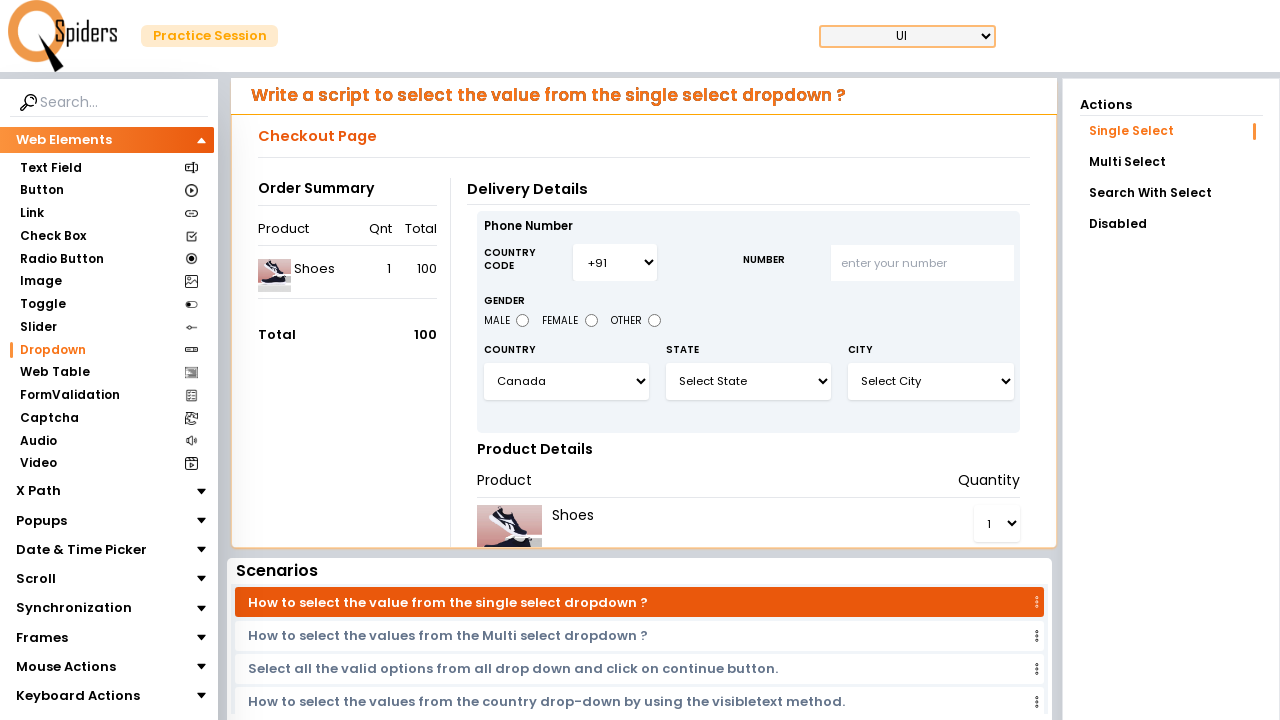

Selected dropdown option by value 'India' on #select3
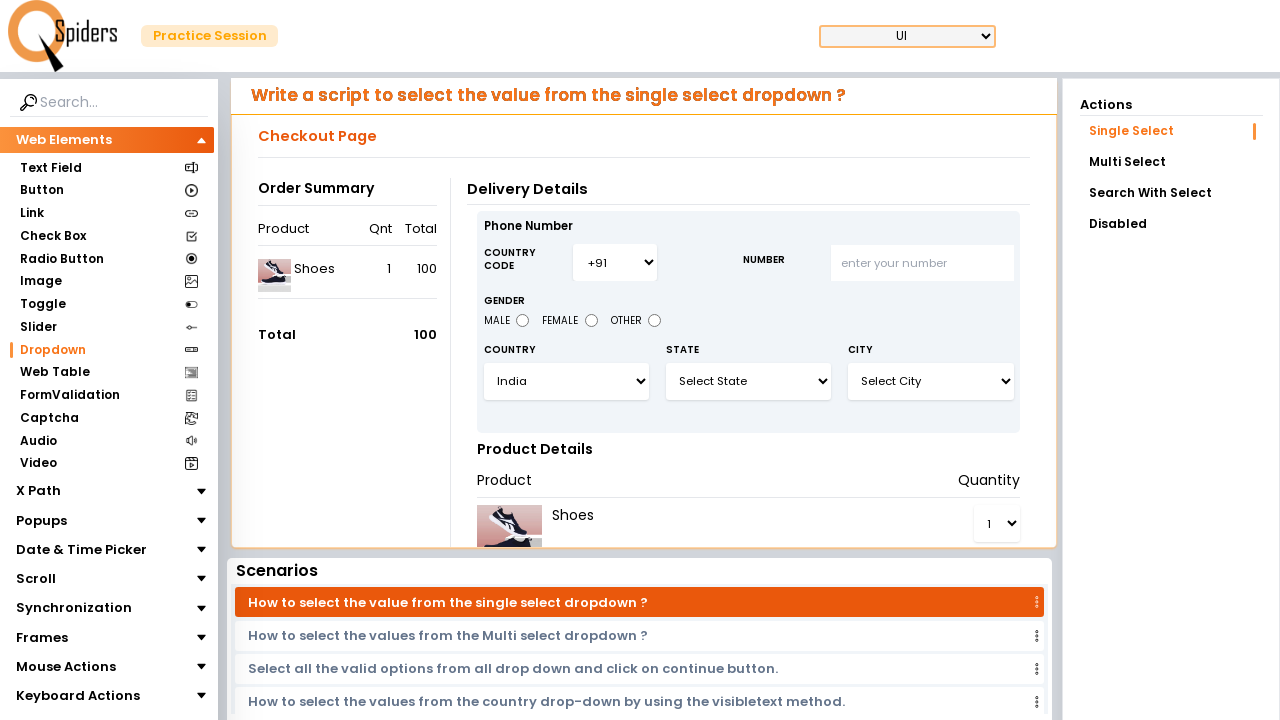

Selected dropdown option by visible text 'China' on #select3
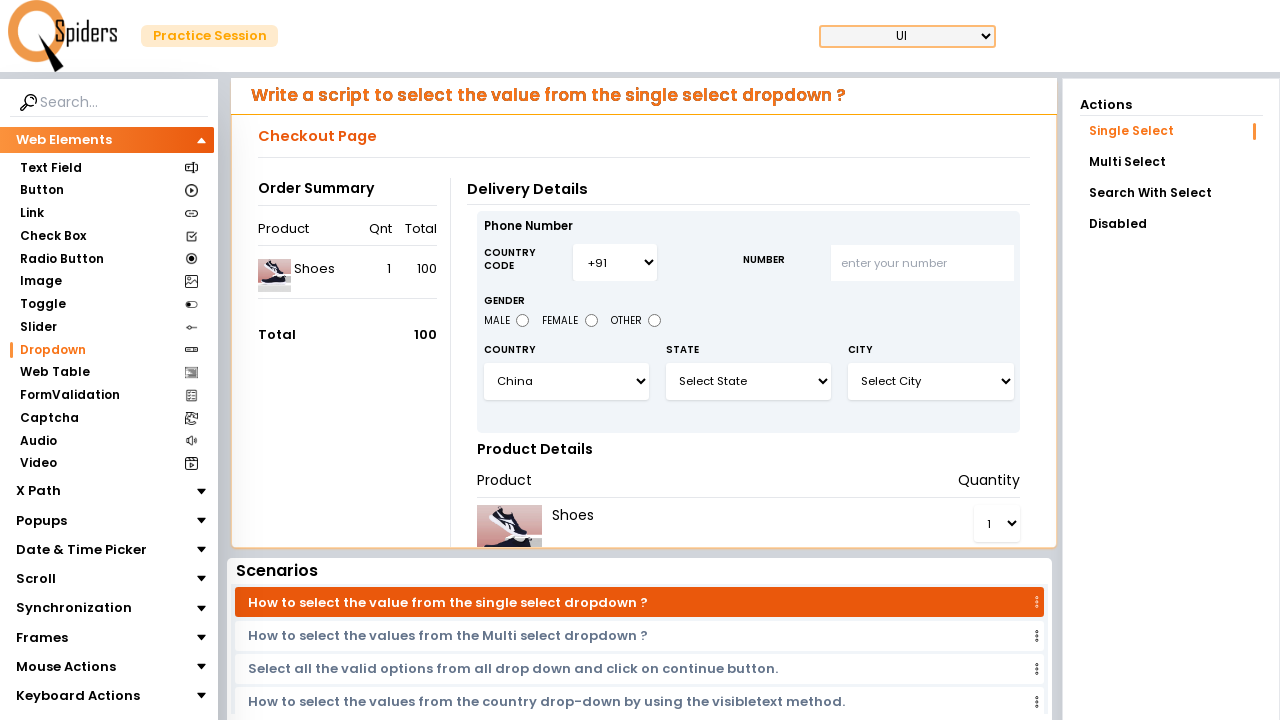

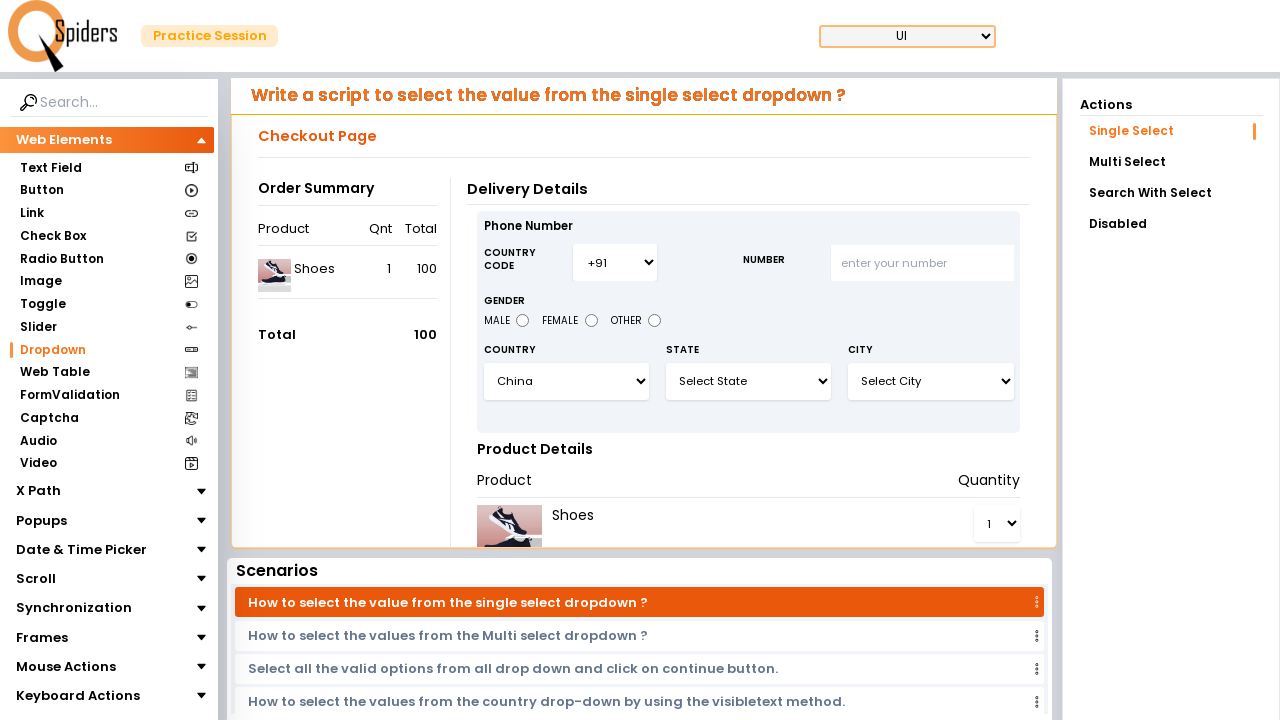